Tests password generator with a master password but empty site name to verify password generation

Starting URL: http://angel.net/~nic/passwd.sha1.1a.html

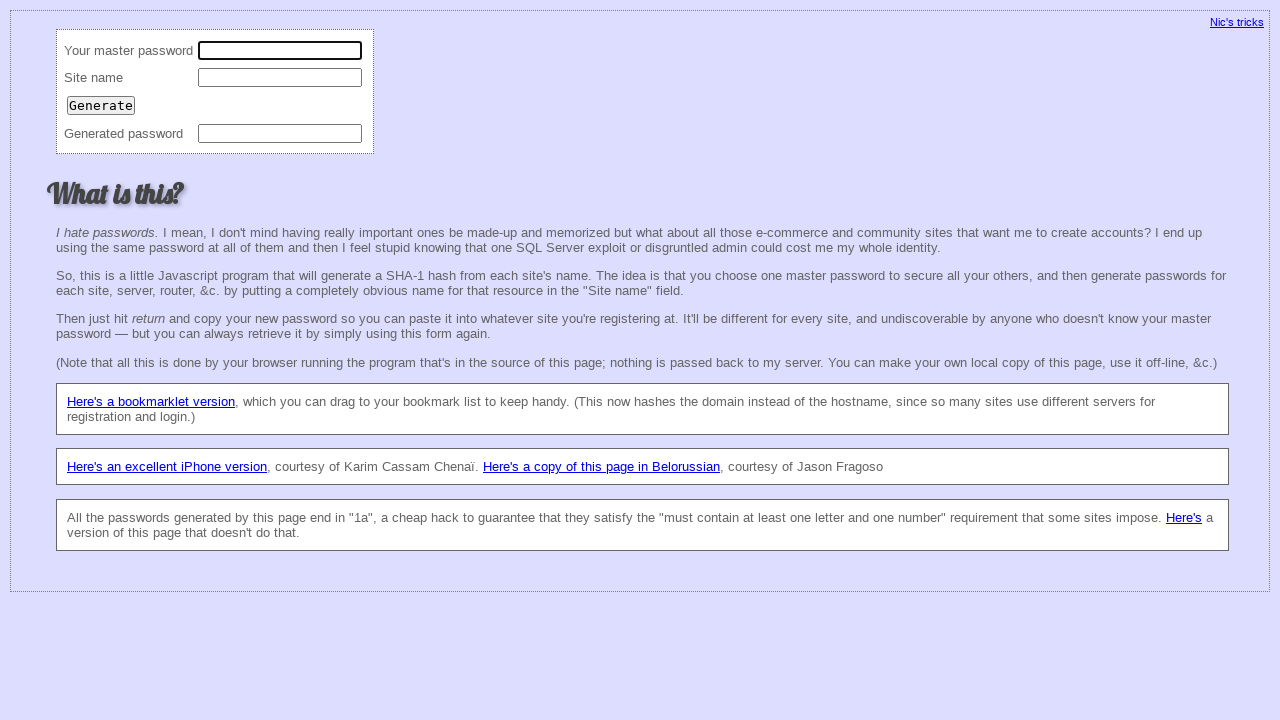

Filled master password field with '12345678' on input[name='master']
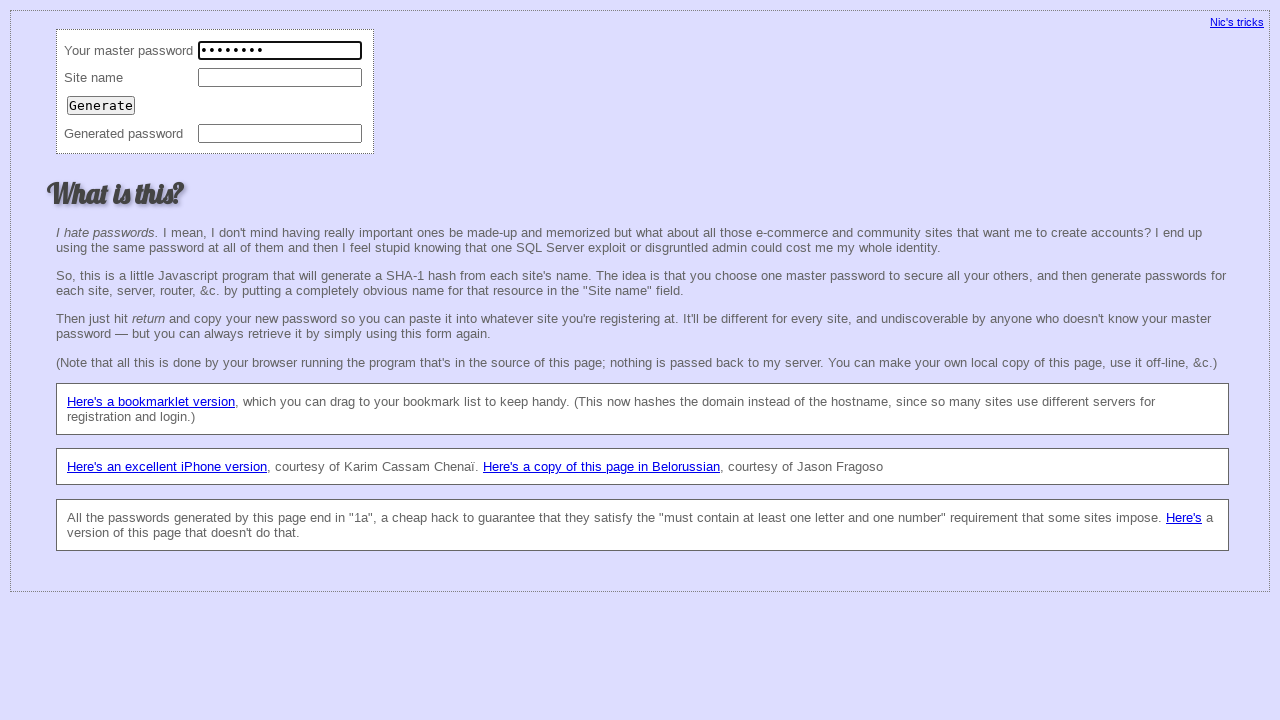

Cleared site name field on input[name='site']
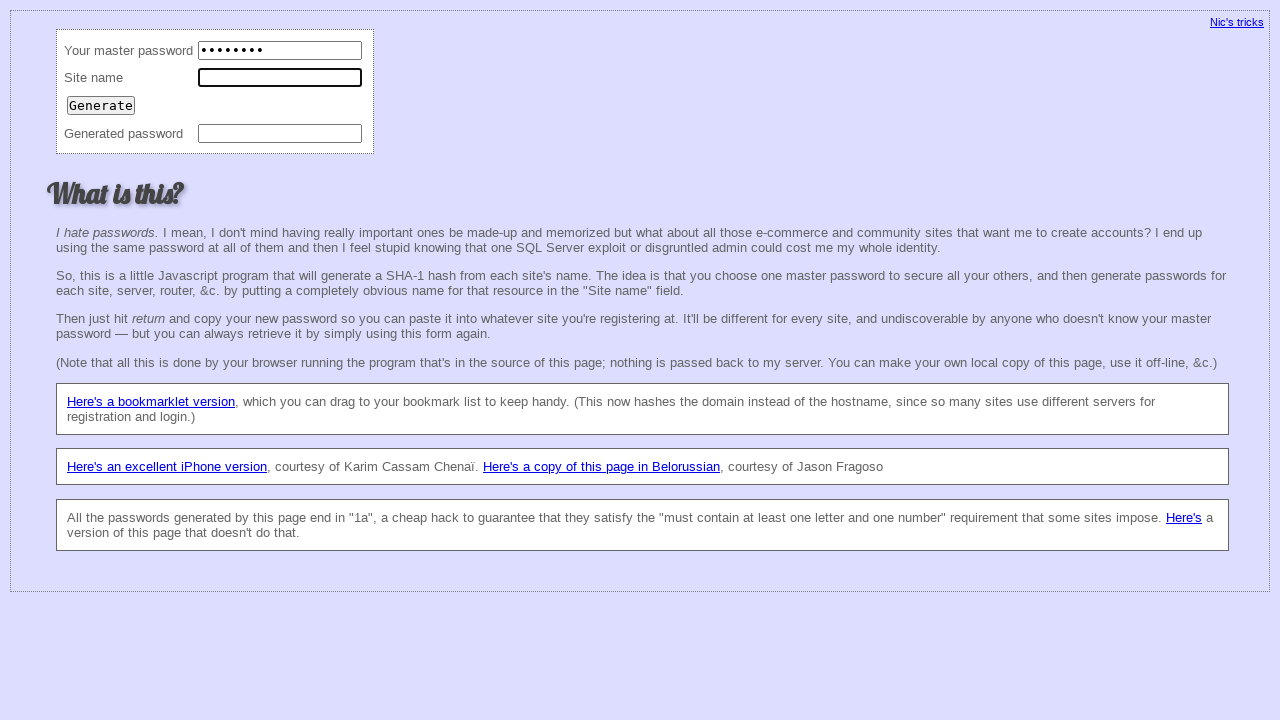

Pressed Enter to generate password with empty site name on input[name='site']
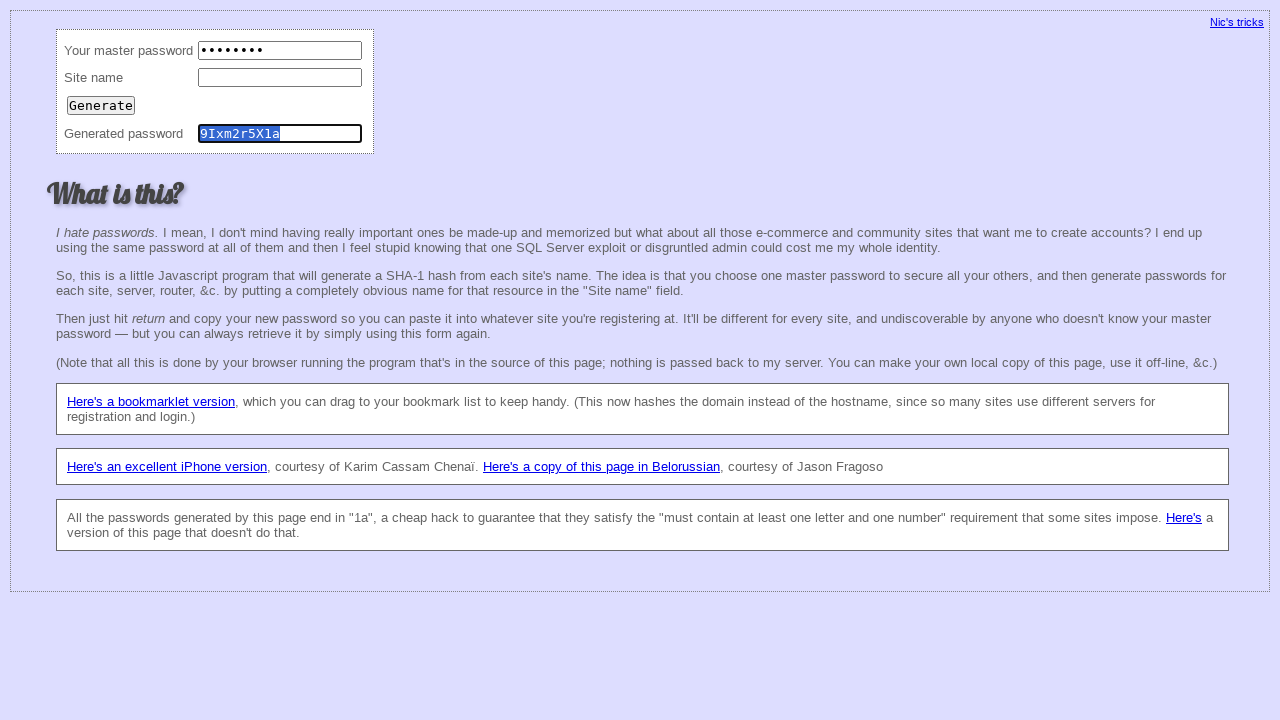

Password was generated and populated in the password field
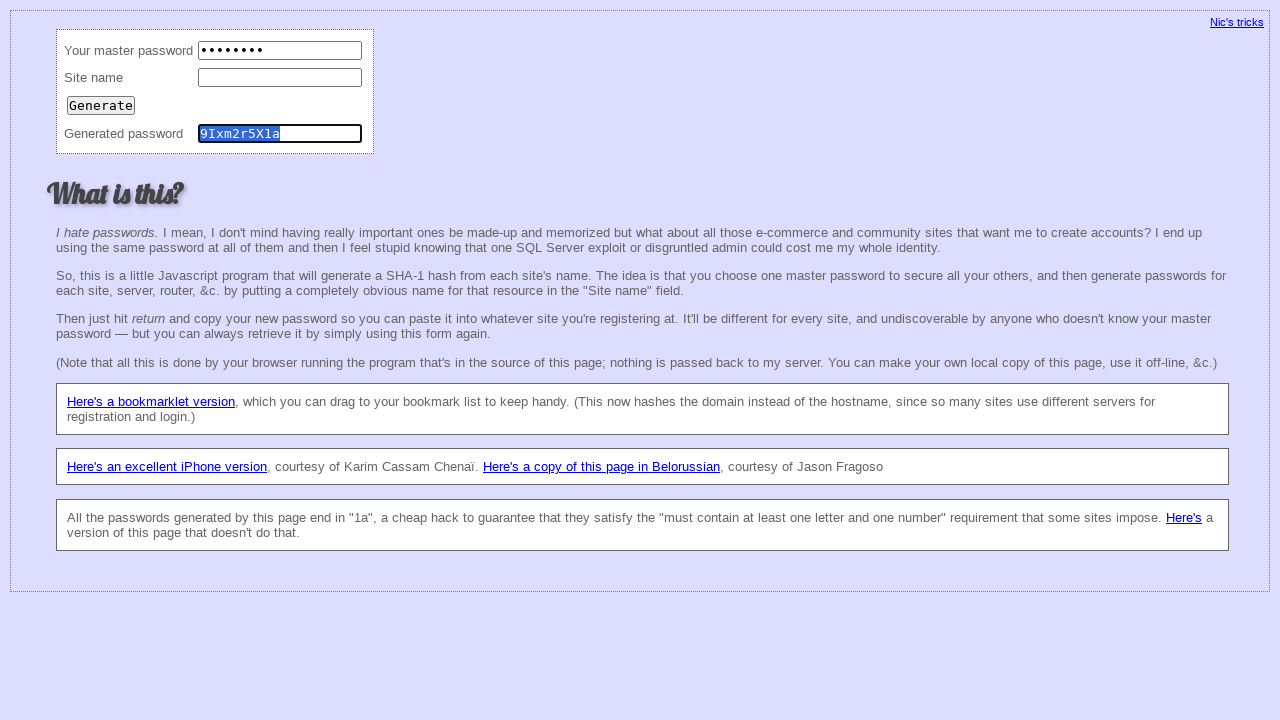

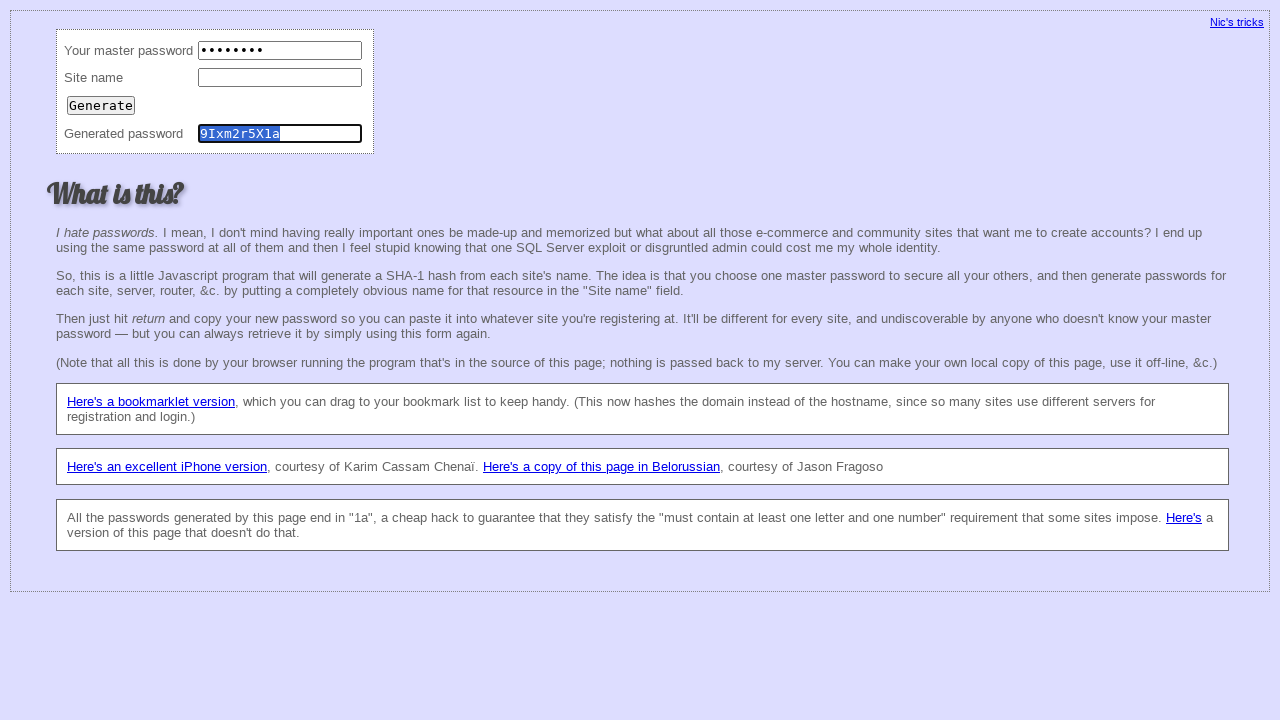